Finds and prints the first name of an employee given their username

Starting URL: http://automationbykrishna.com/

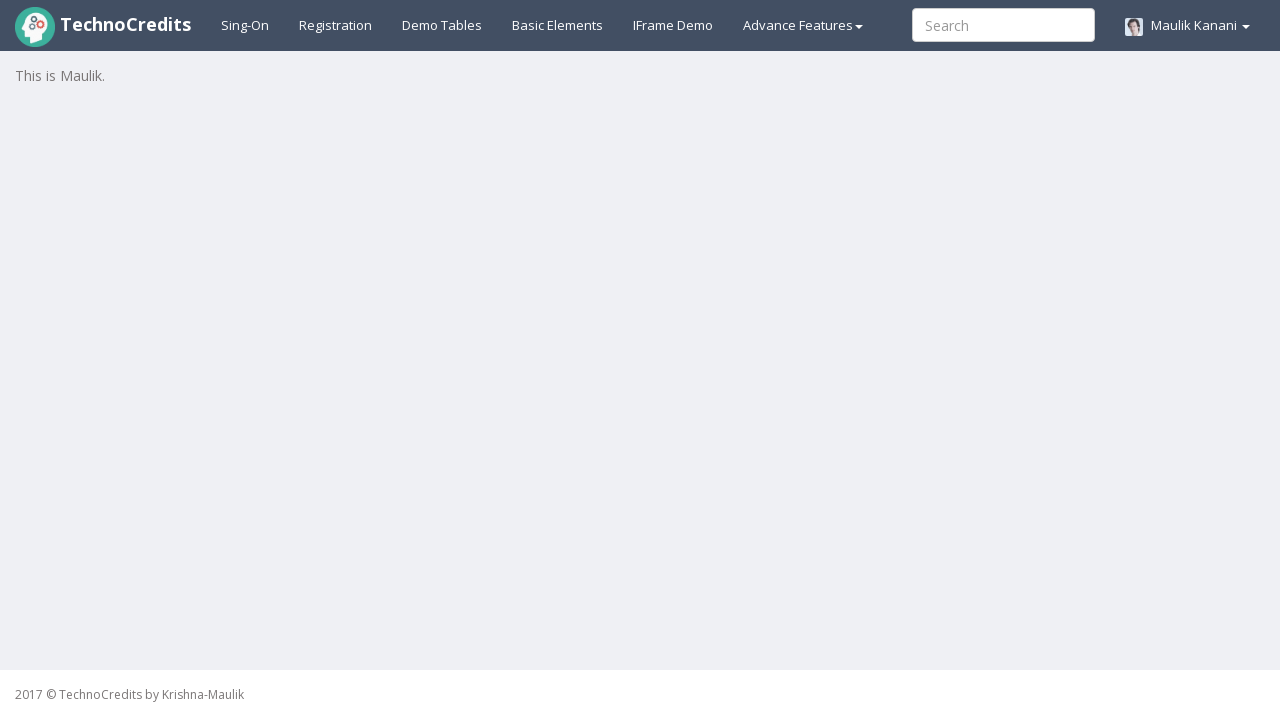

Clicked on demo table link at (442, 25) on xpath=//a[@id='demotable']
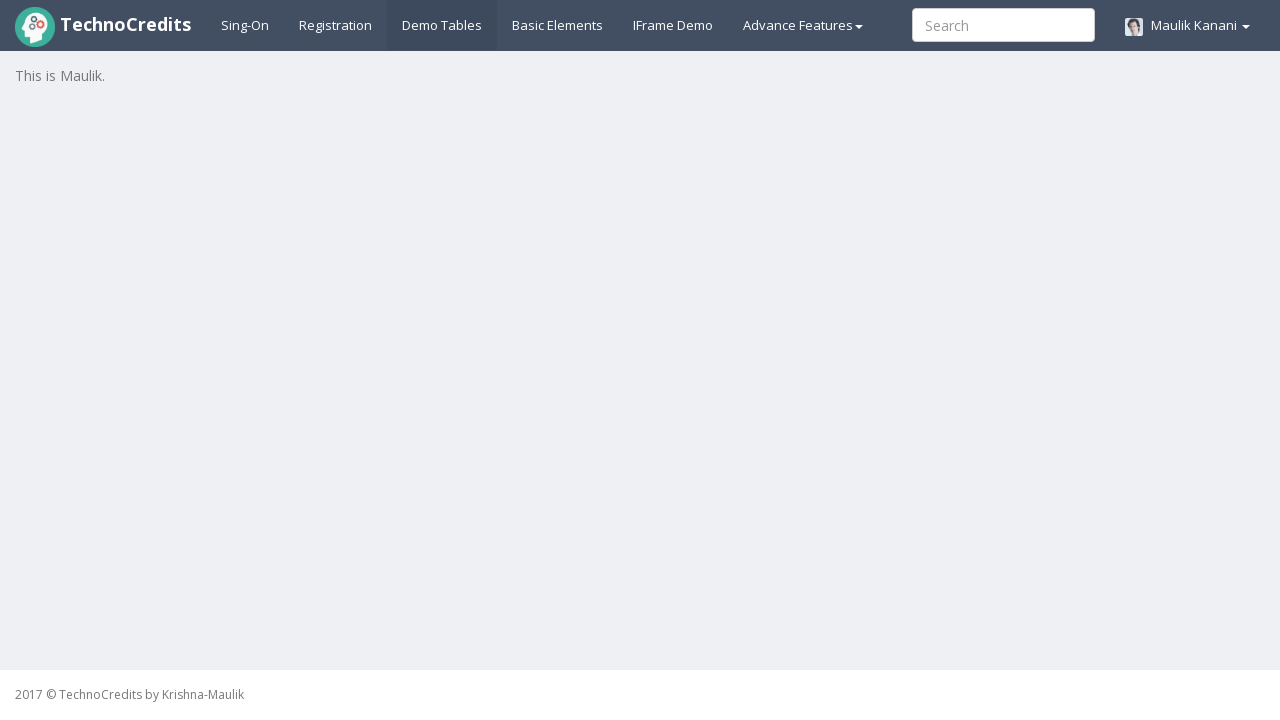

Employee table loaded successfully
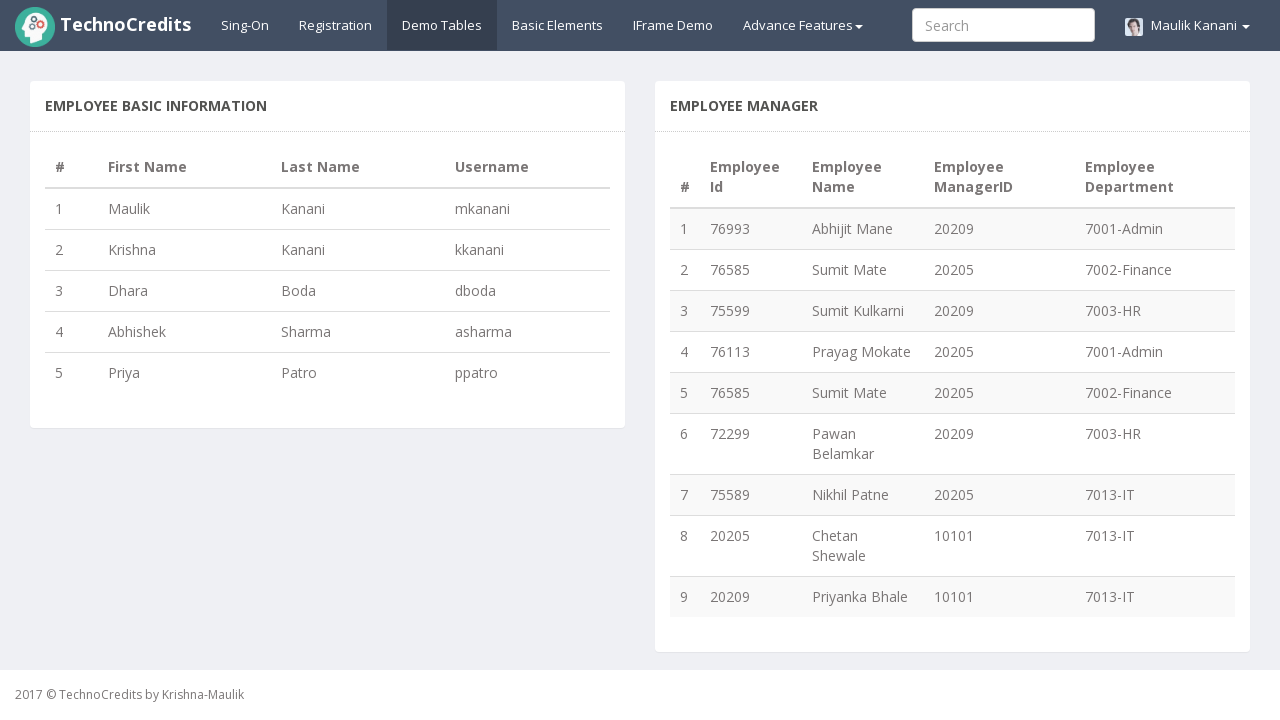

Retrieved all table rows from employee table
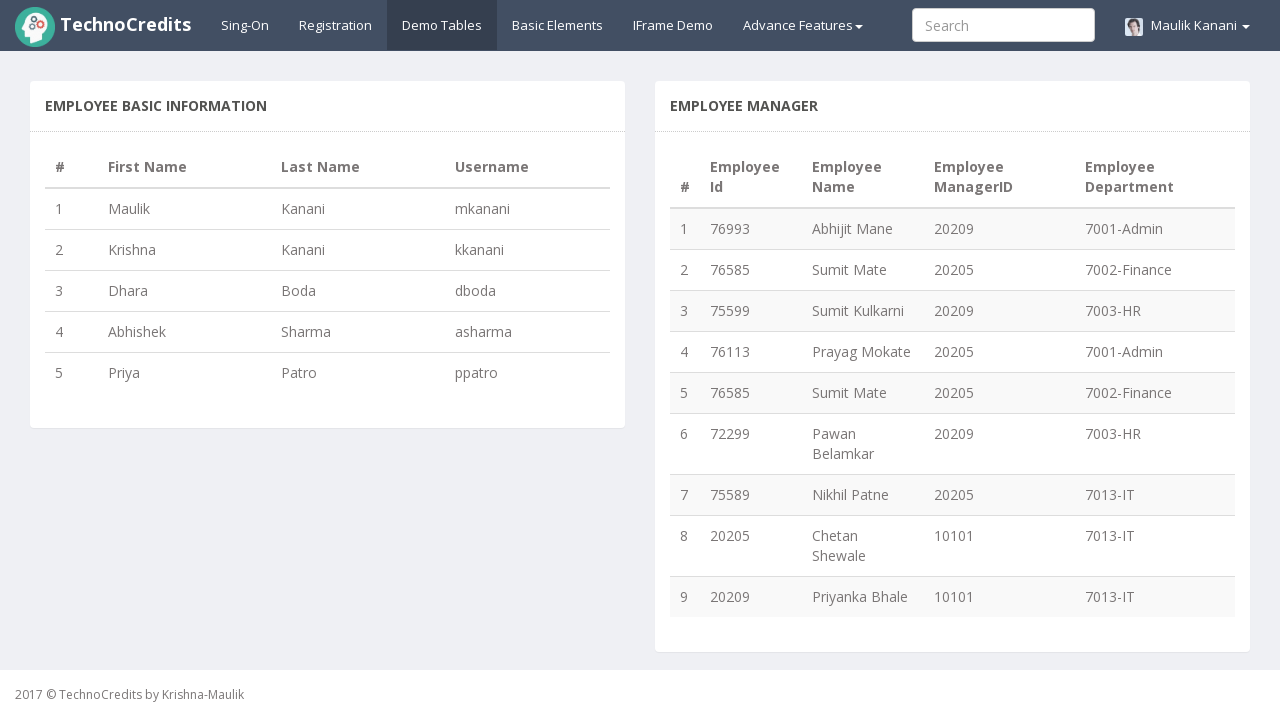

Found employee with username 'ppatro', extracted first name: Priya
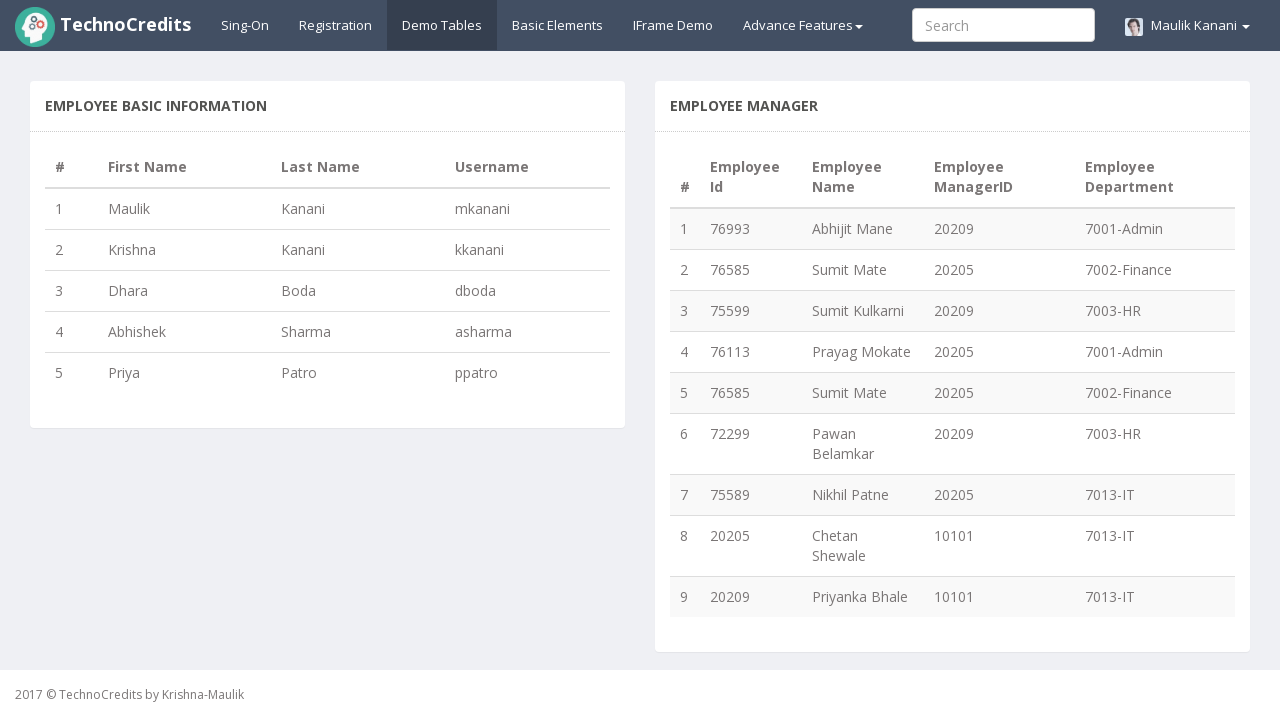

Printed result - First name: Priya, Username: ppatro
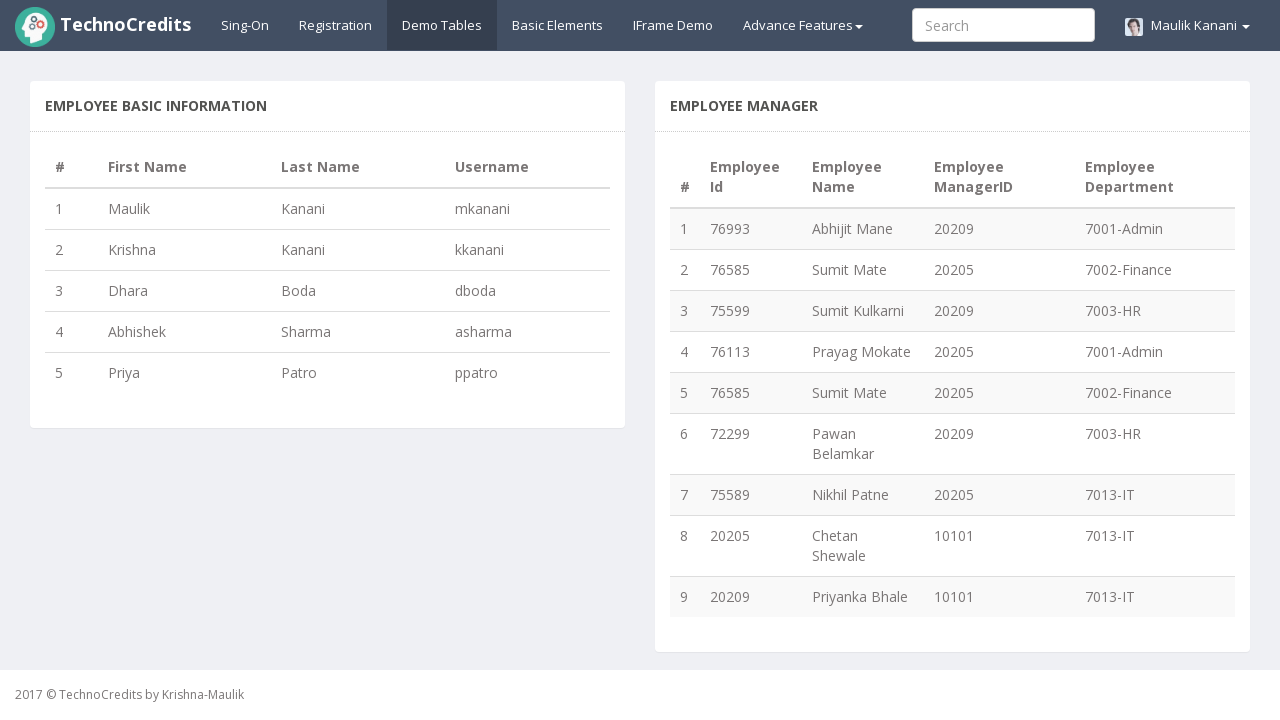

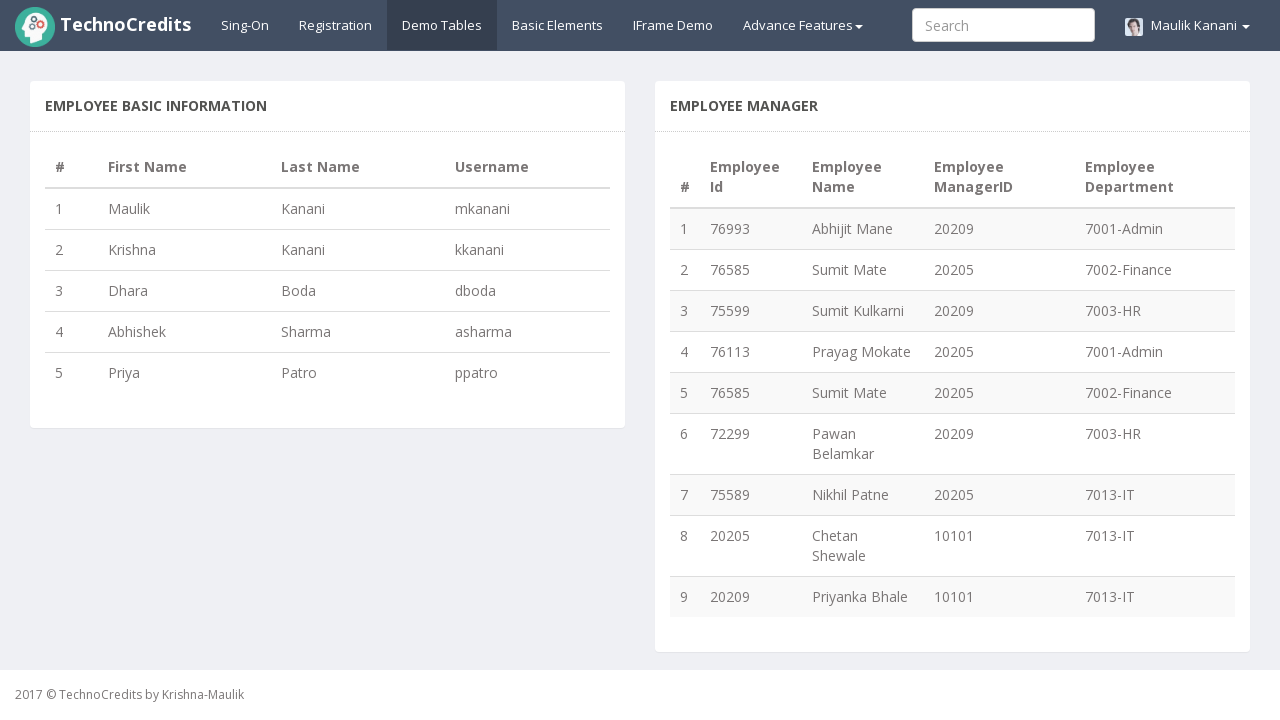